Tests Bootstrap dropdown functionality by clicking the dropdown menu and selecting the "JavaScript" option from the list

Starting URL: http://seleniumpractise.blogspot.com/2016/08/bootstrap-dropdown-example-for-selenium.html

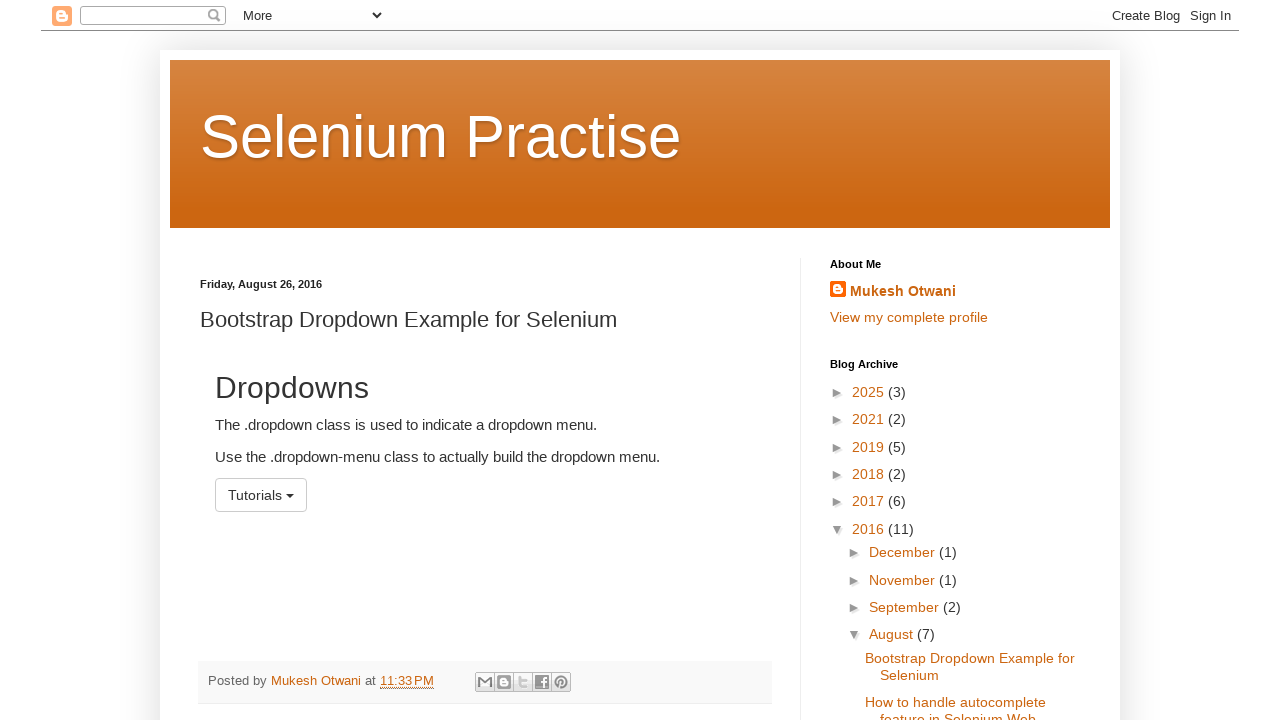

Navigated to Bootstrap dropdown example page
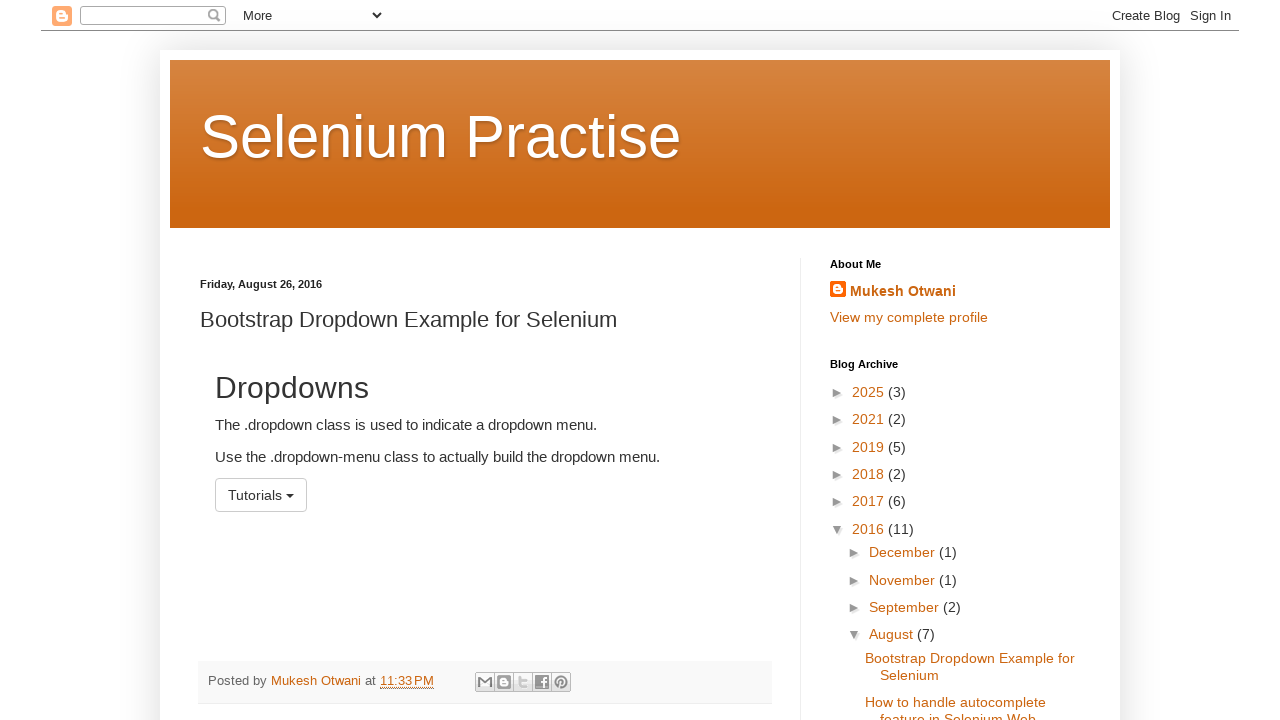

Clicked dropdown menu to open it at (261, 495) on #menu1
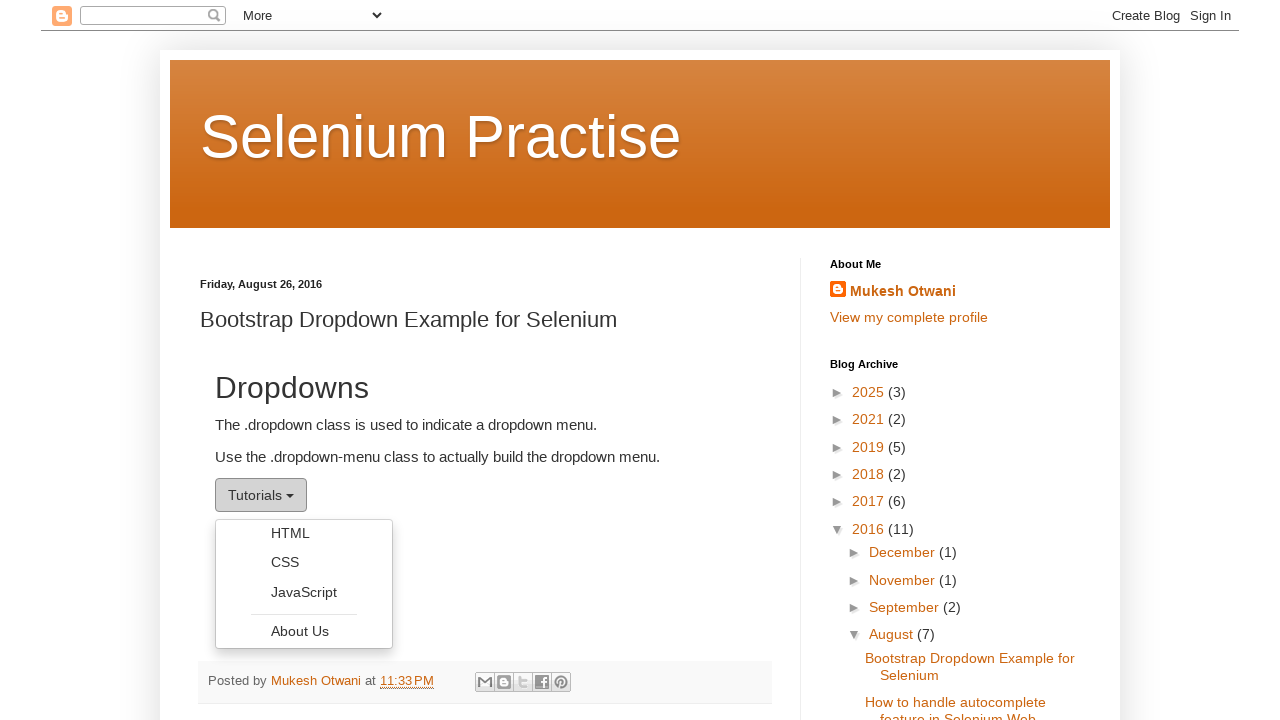

Dropdown options became visible
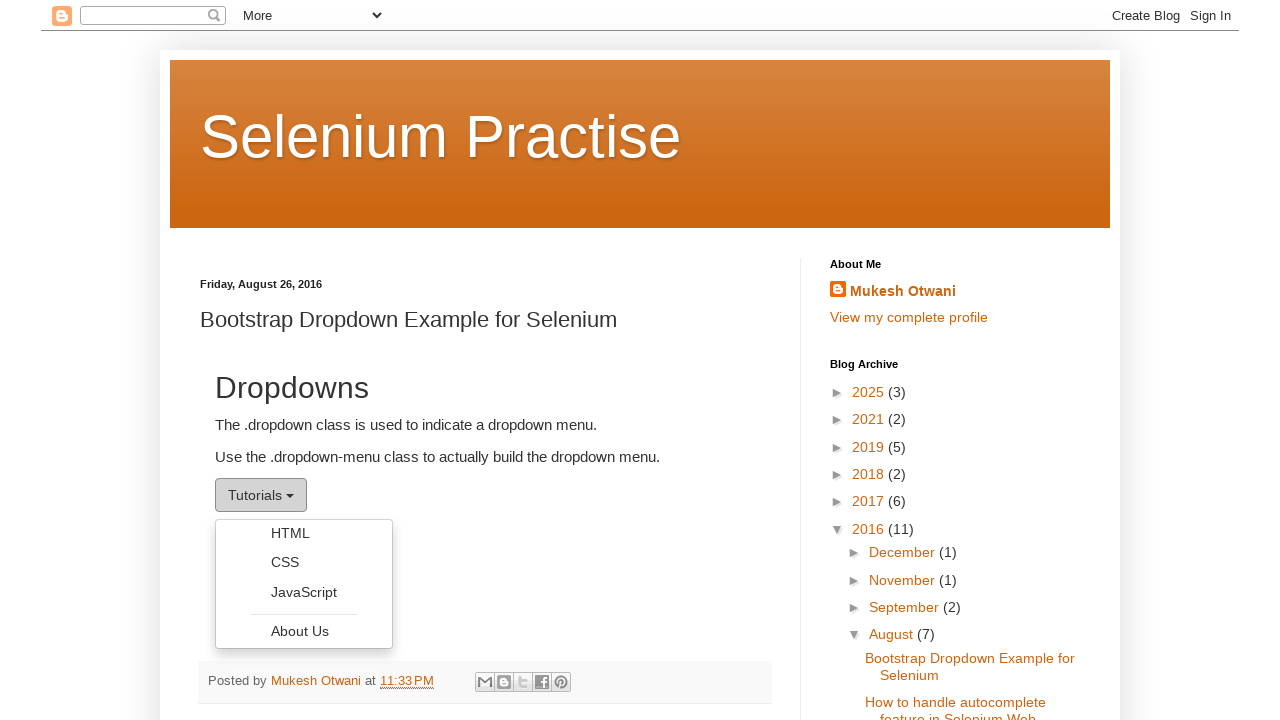

Selected 'JavaScript' option from dropdown menu at (304, 592) on ul.dropdown-menu li:has-text('JavaScript')
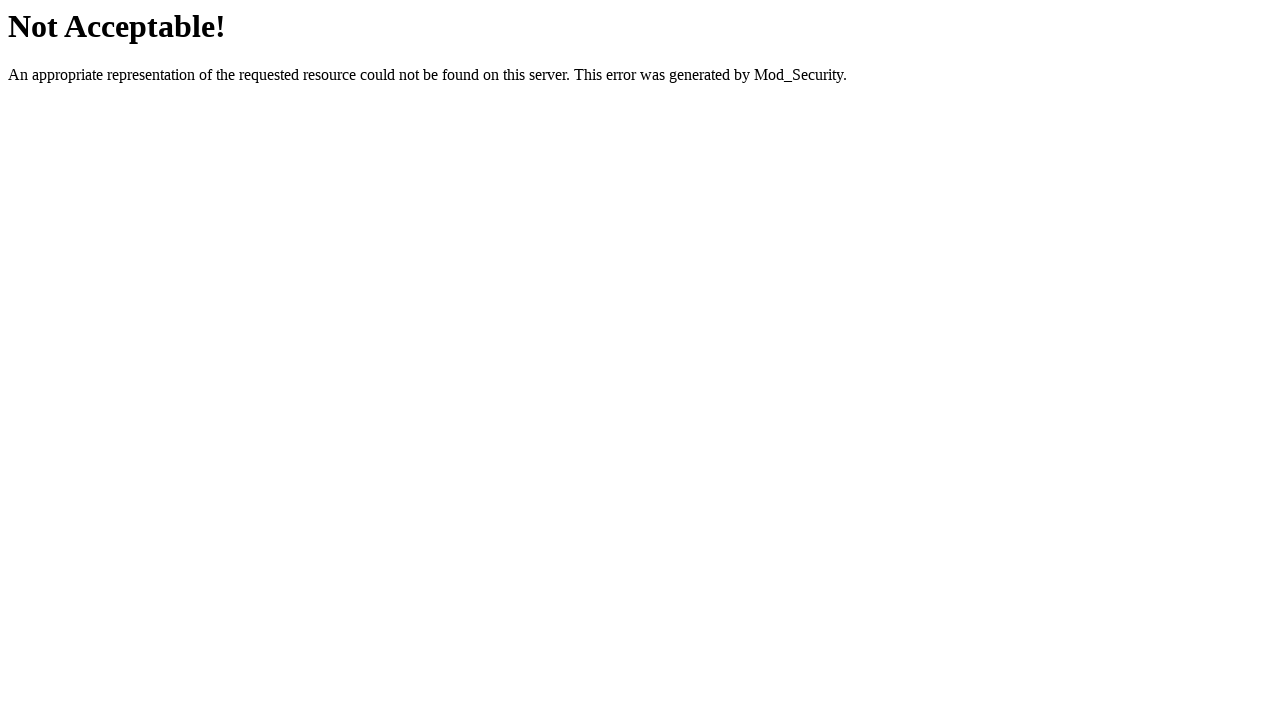

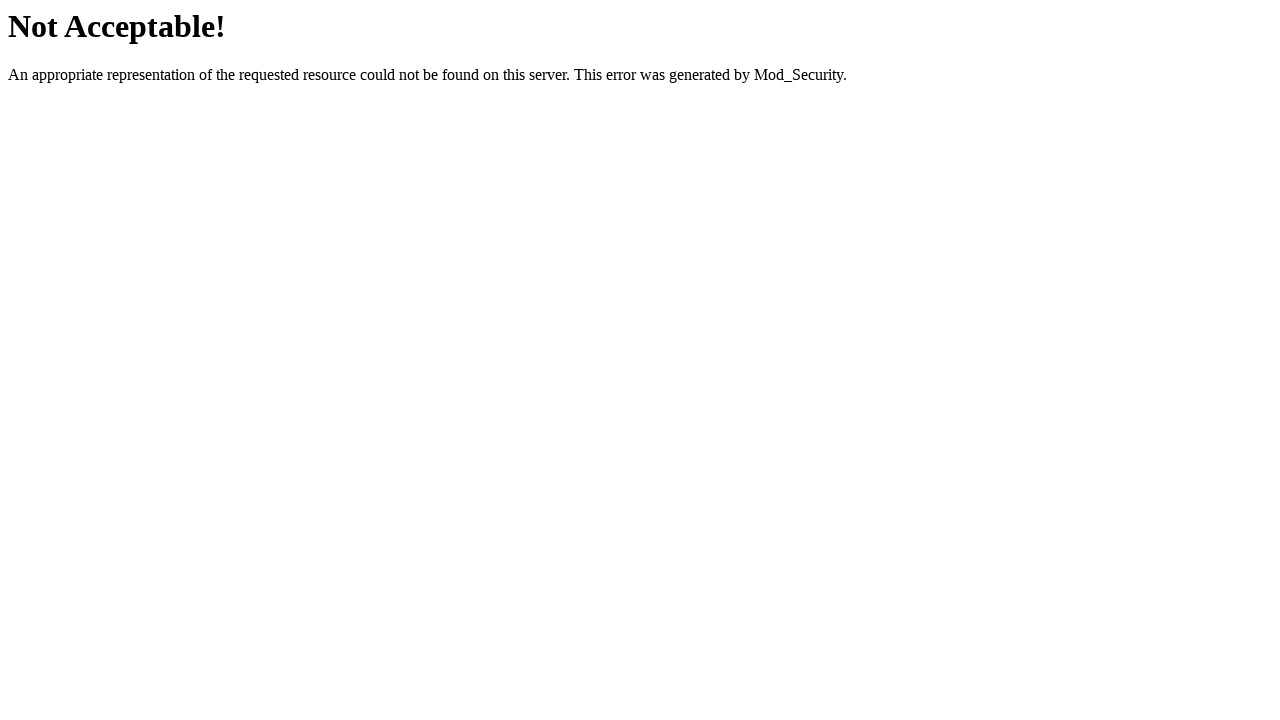